Tests jQuery UI selectmenu dropdowns by selecting various options from multiple dropdown menus including speed, files, number, and salutation

Starting URL: https://jqueryui.com/resources/demos/selectmenu/default.html

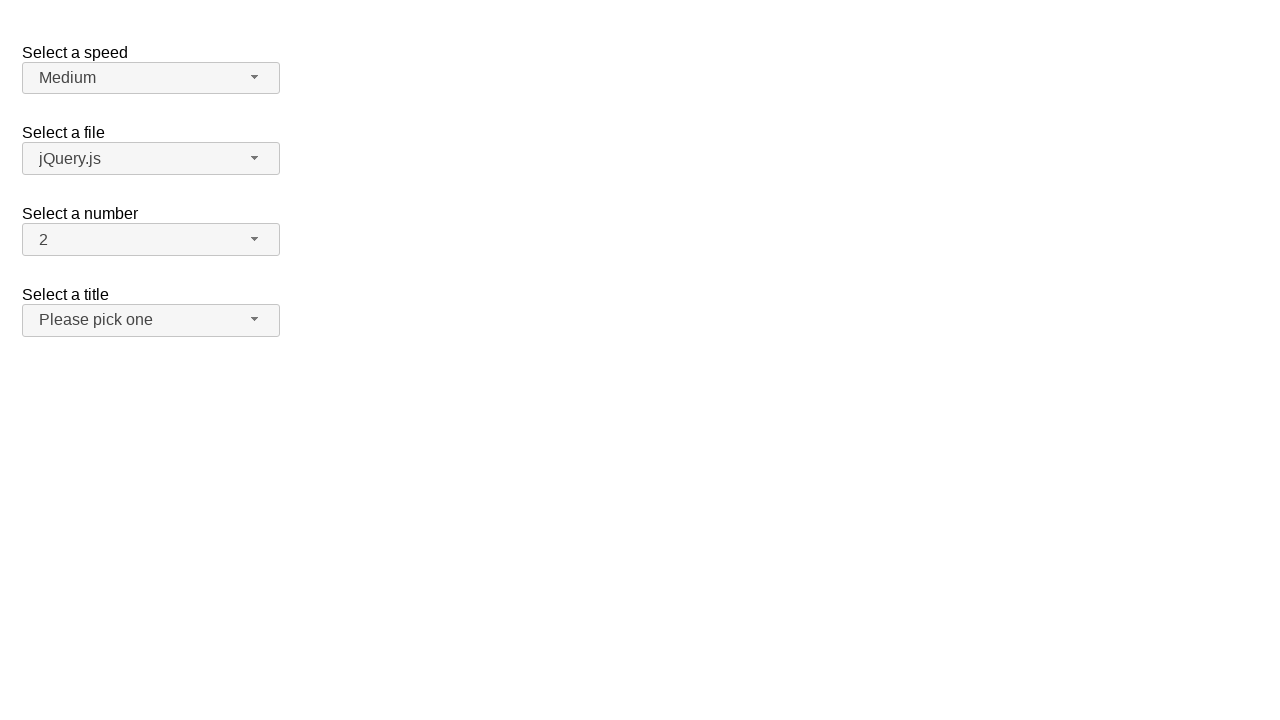

Clicked Speed dropdown button to open menu at (151, 78) on span#speed-button
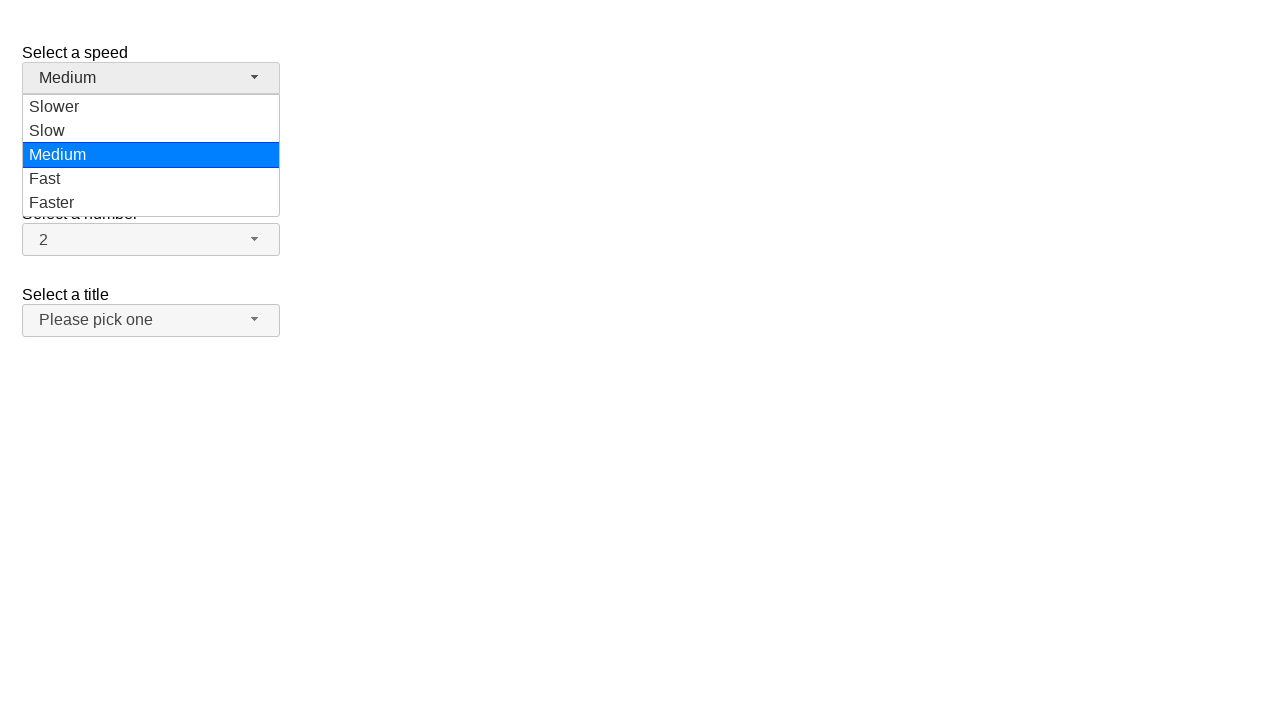

Selected 'Medium' from Speed dropdown at (151, 155) on ul#speed-menu div:has-text('Medium')
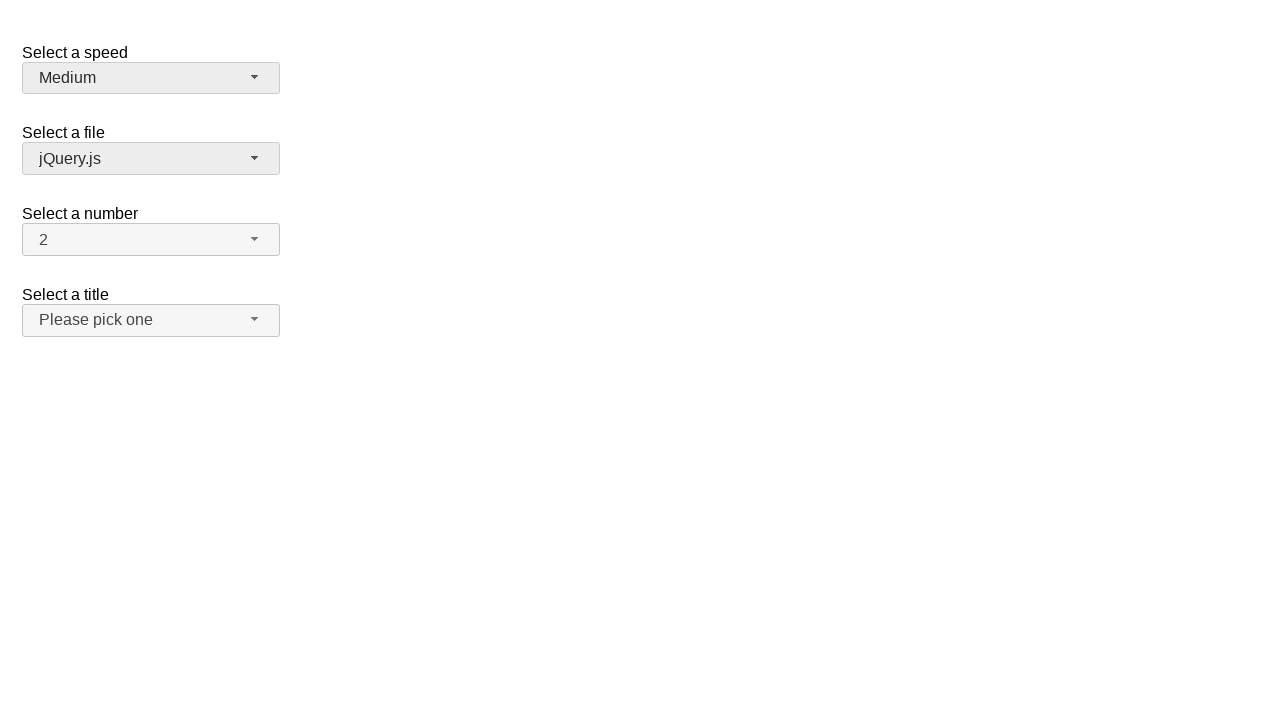

Clicked Files dropdown button to open menu at (151, 159) on span#files-button
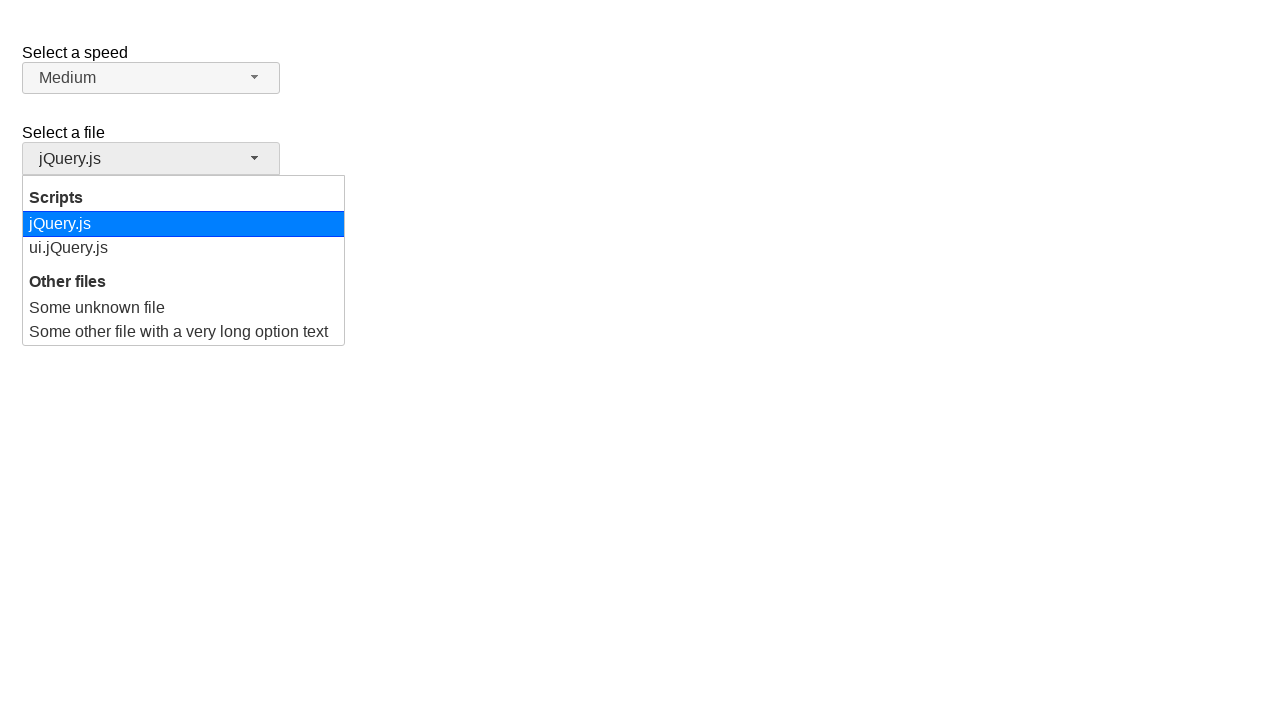

Selected 'ui.jQuery.js' from Files dropdown at (184, 248) on ul#files-menu div:has-text('ui.jQuery.js')
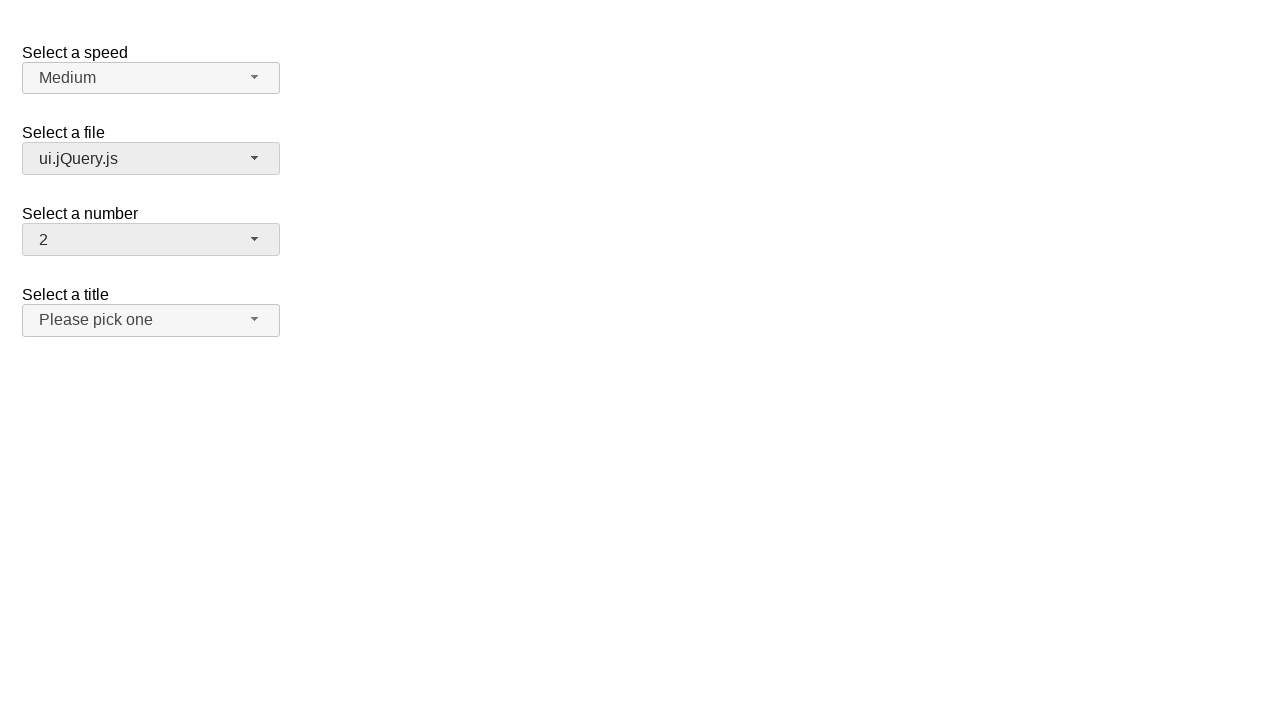

Clicked Number dropdown button to open menu at (151, 240) on span#number-button
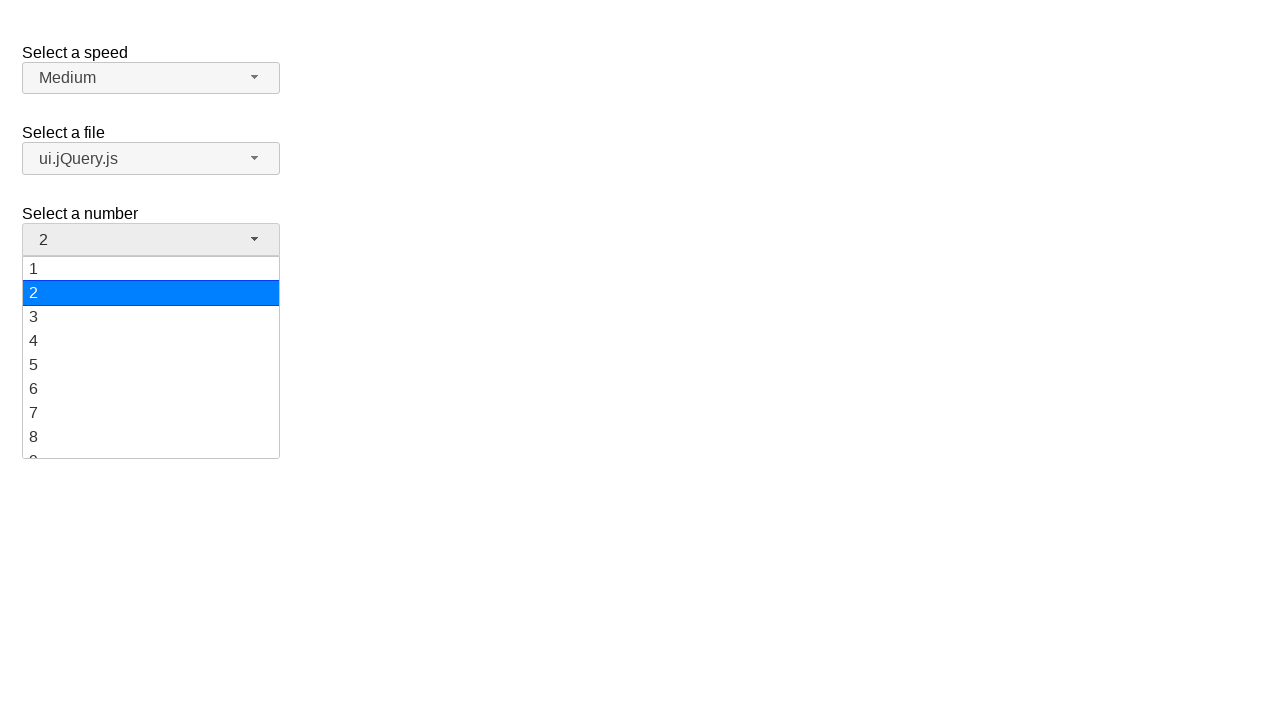

Selected '15' from Number dropdown at (151, 357) on ul#number-menu div:has-text('15')
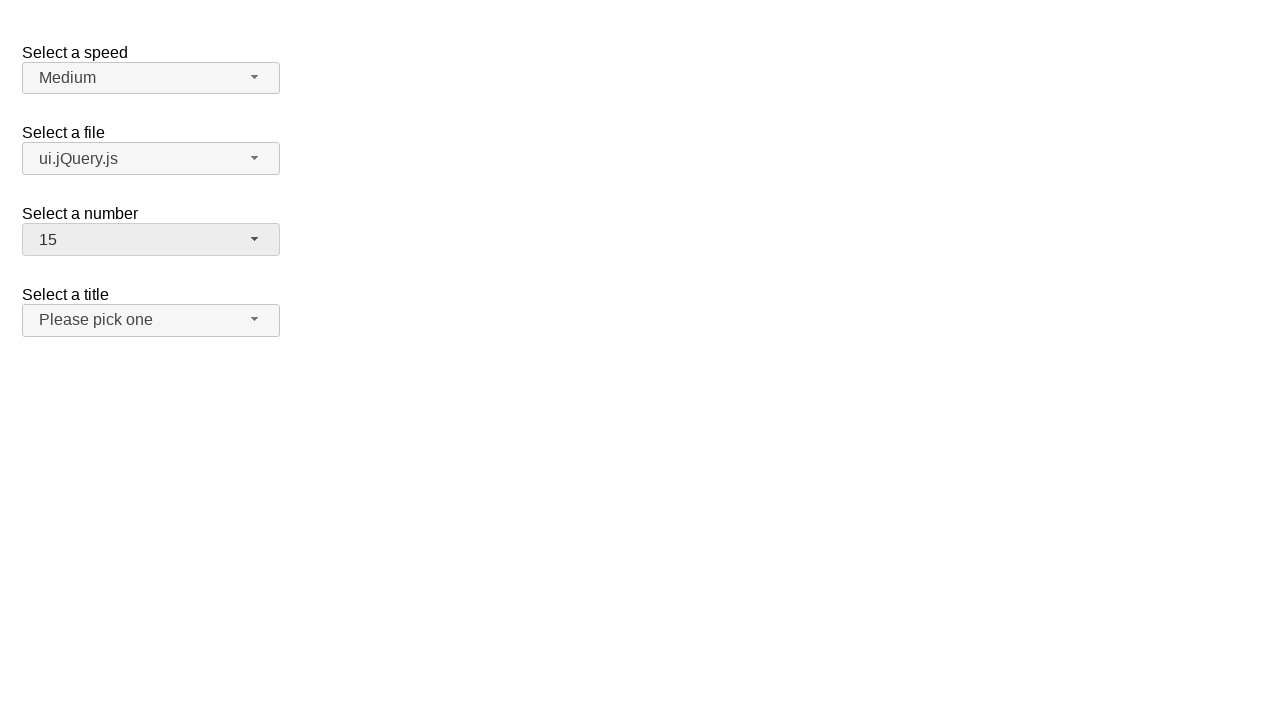

Clicked Salutation dropdown button to open menu at (151, 320) on span#salutation-button
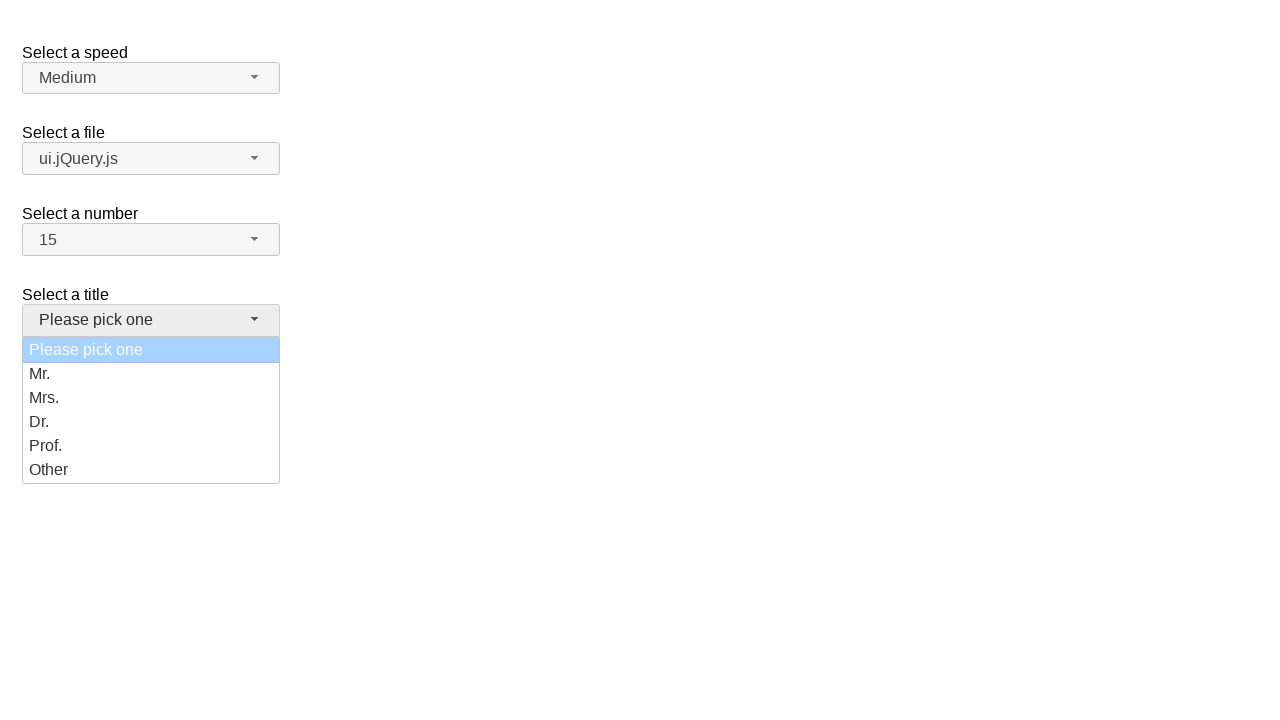

Selected 'Mrs.' from Salutation dropdown at (151, 398) on ul#salutation-menu div:has-text('Mrs.')
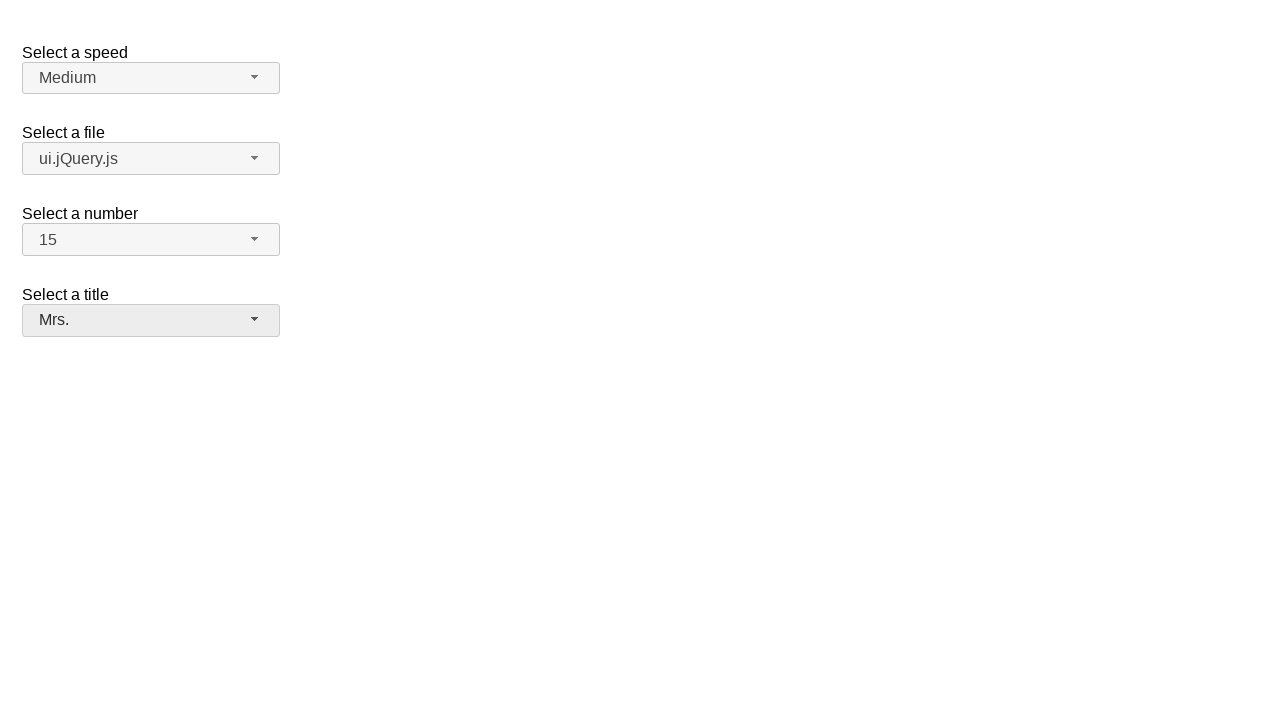

Verified Speed dropdown displays 'Medium'
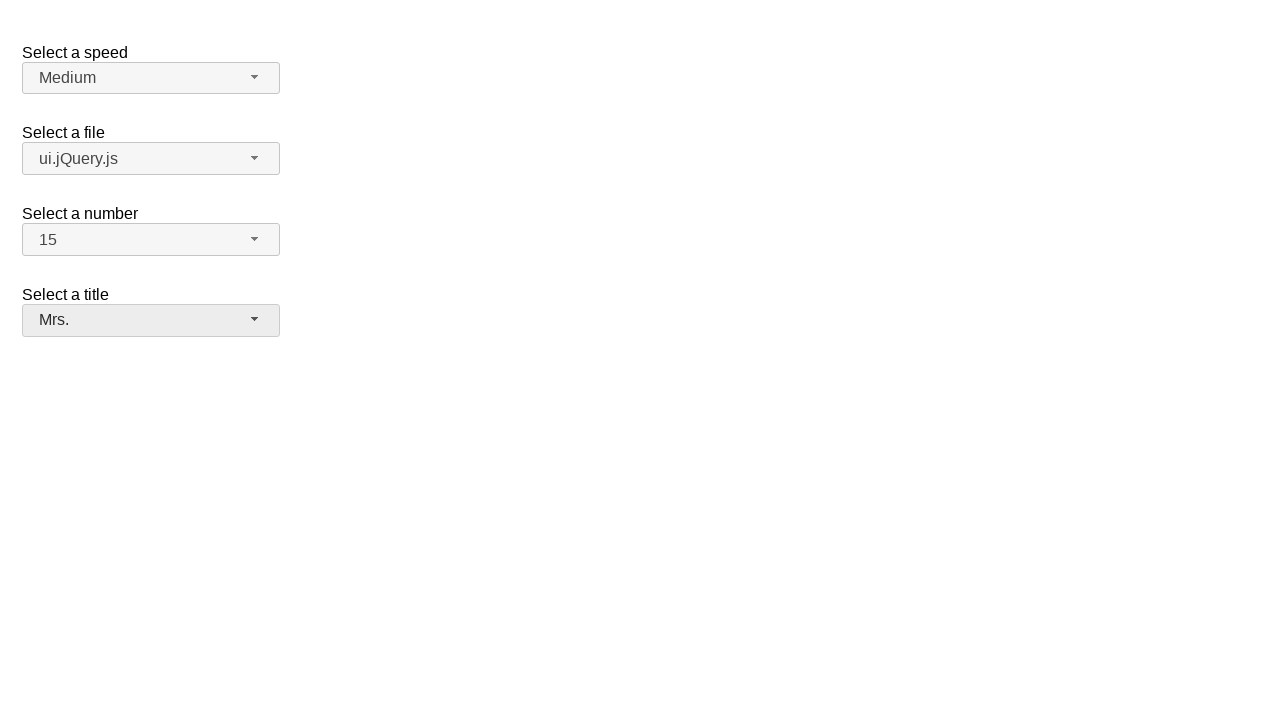

Verified Files dropdown displays 'ui.jQuery.js'
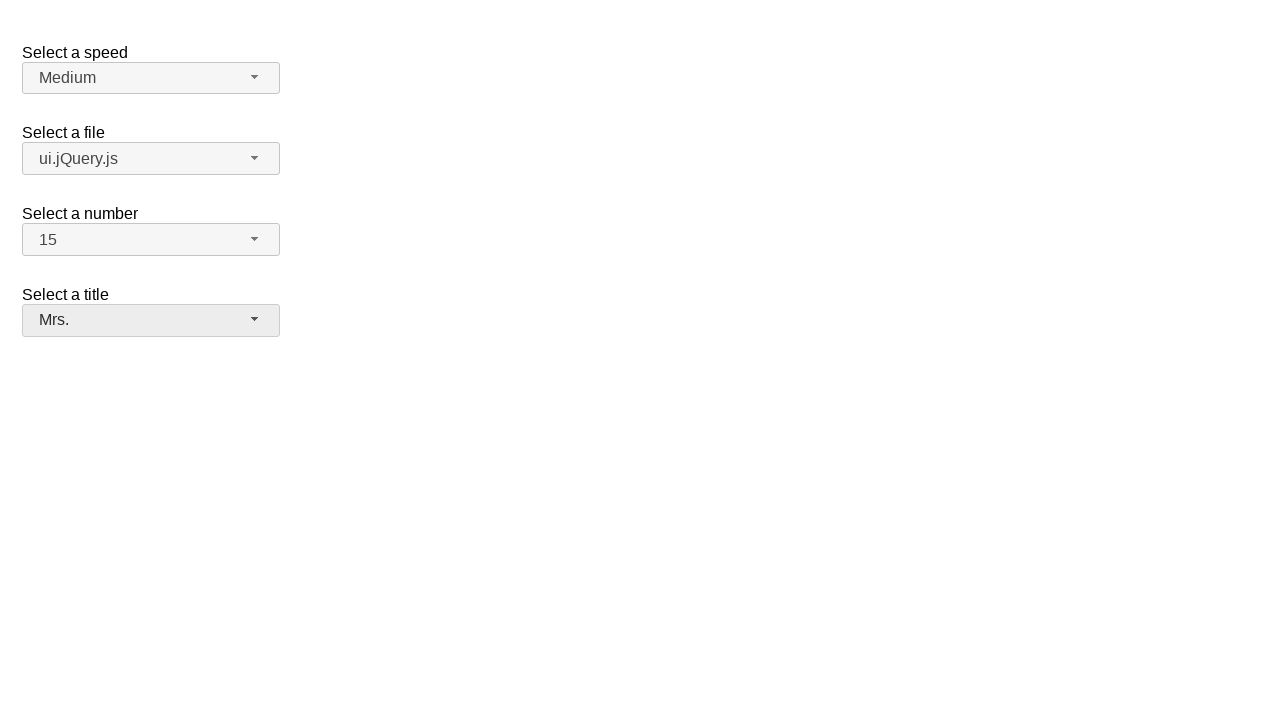

Verified Number dropdown displays '15'
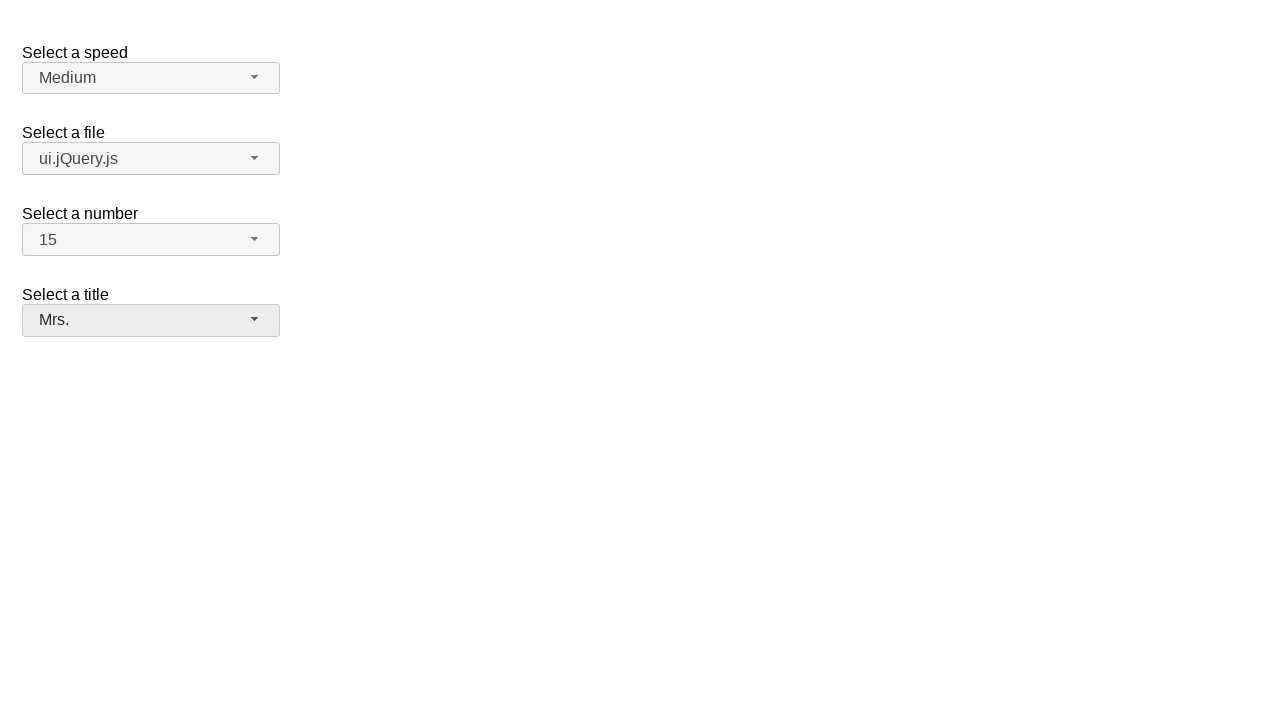

Verified Salutation dropdown displays 'Mrs.'
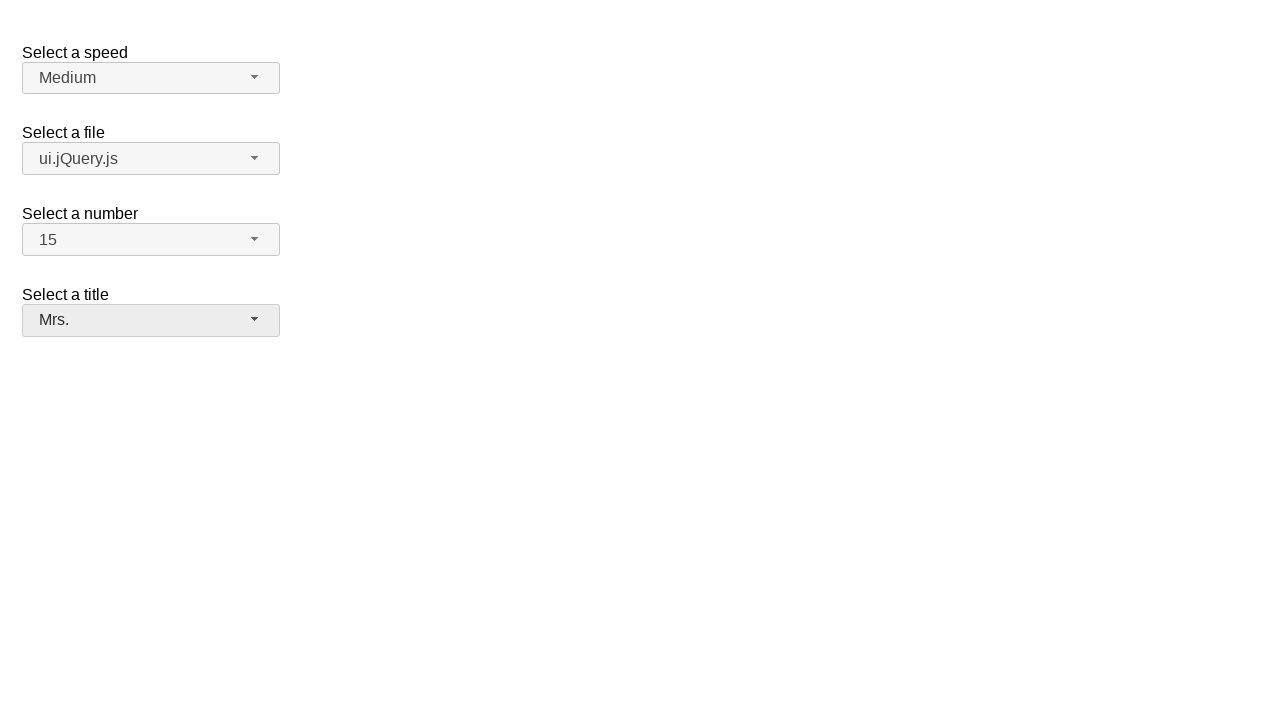

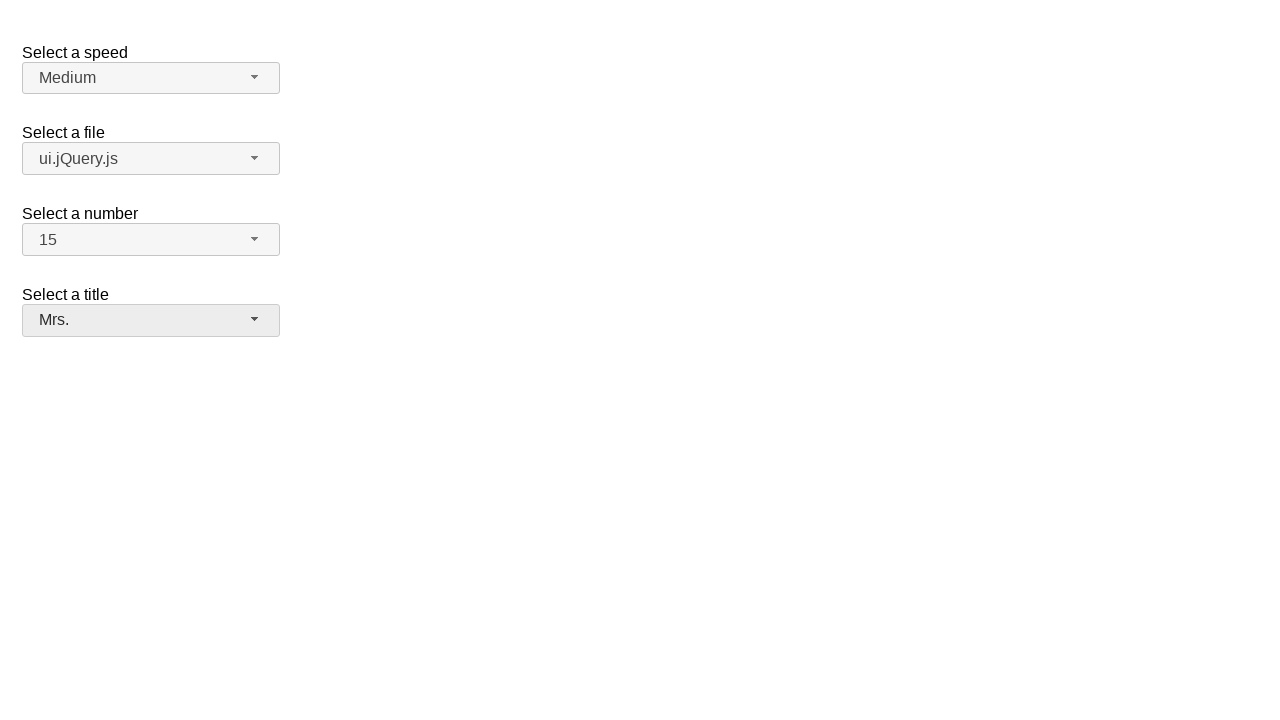